Tests the Add/Remove Elements functionality by clicking the "Add Element" button twice to add 2 elements, then clicking delete to remove one element, and verifying the element count.

Starting URL: http://the-internet.herokuapp.com/add_remove_elements/

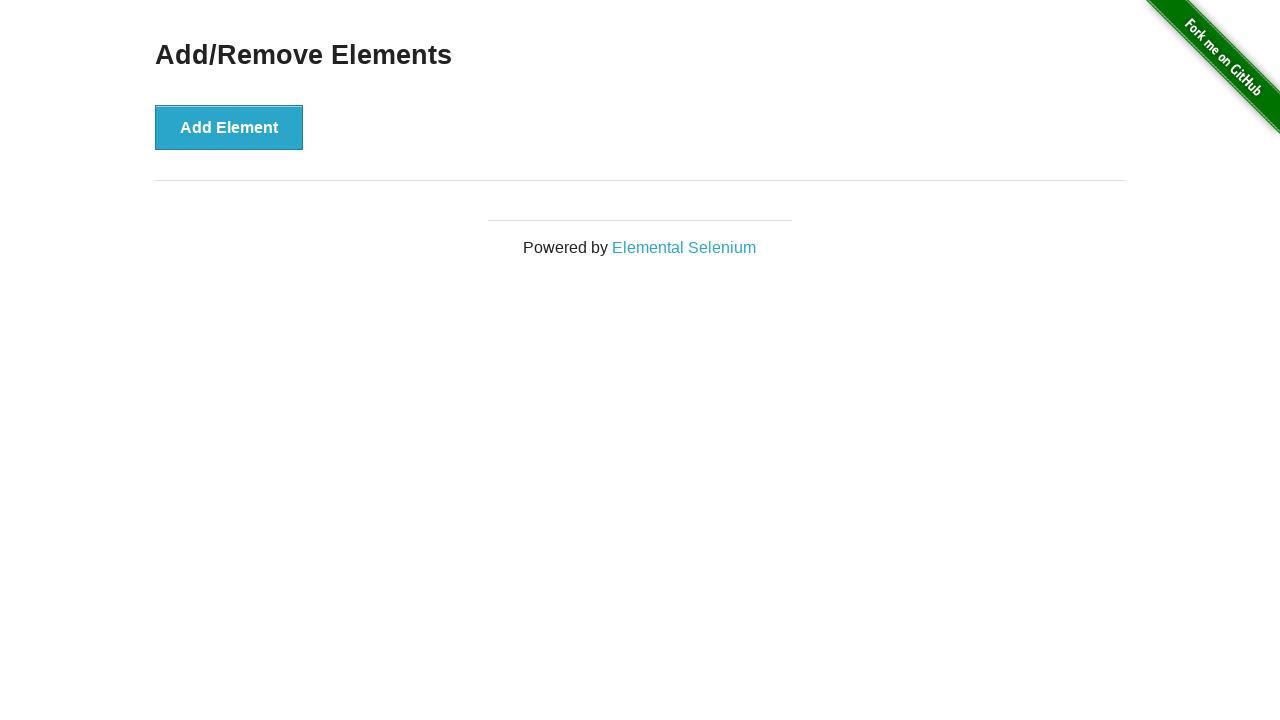

Clicked 'Add Element' button - first element added at (229, 127) on xpath=//button[text()='Add Element']
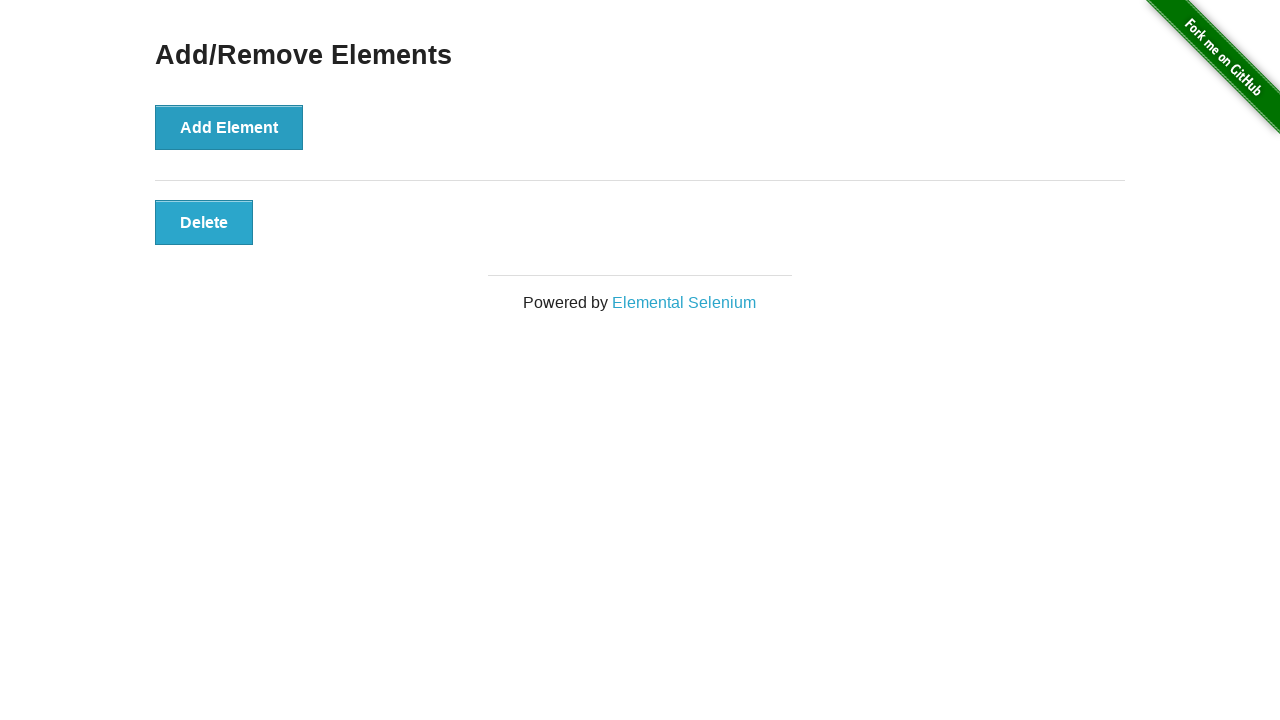

Clicked 'Add Element' button - second element added at (229, 127) on xpath=//button[text()='Add Element']
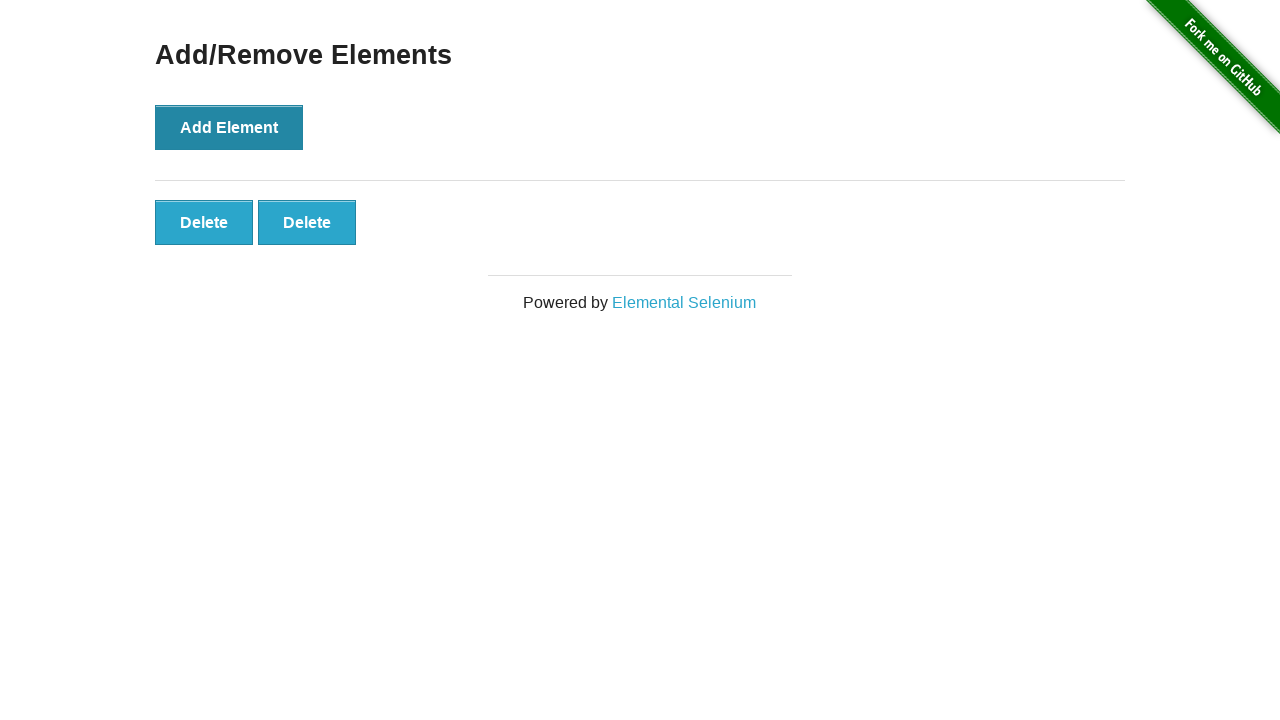

Delete buttons are now visible in the elements container
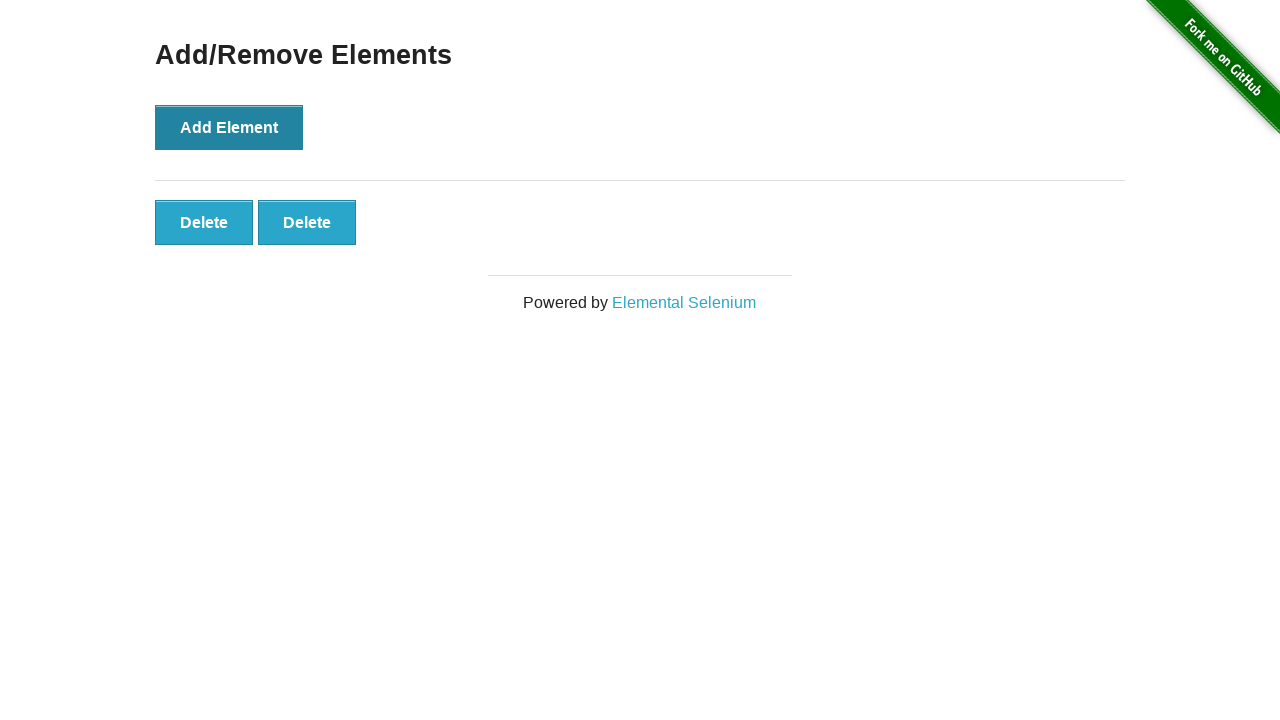

Located all delete buttons
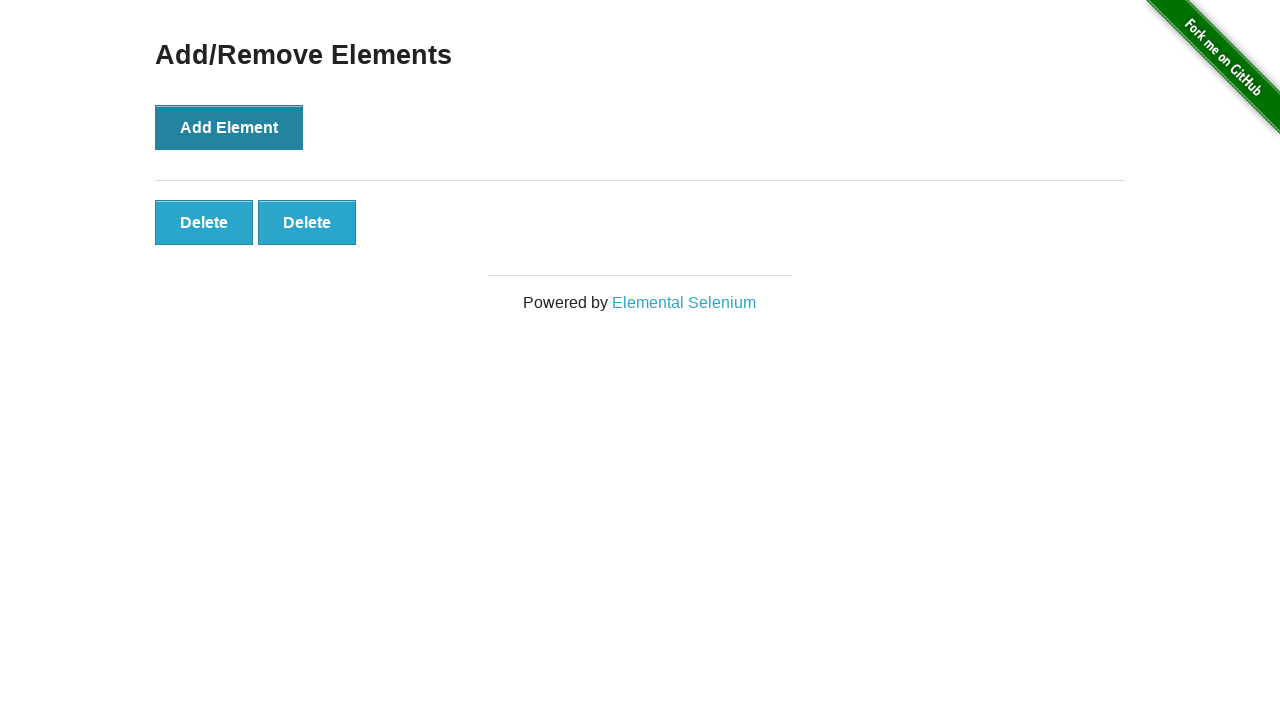

Verified 2 delete buttons are present
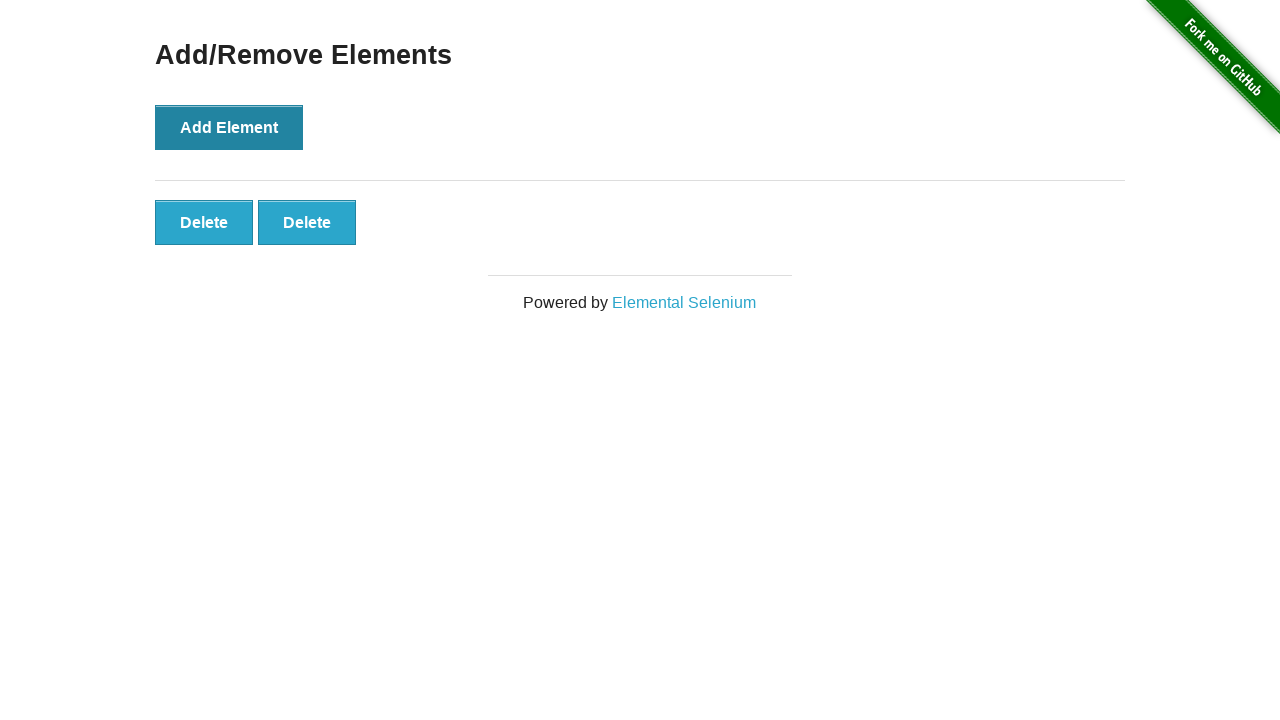

Clicked the last delete button to remove one element at (307, 222) on xpath=//div[@id='elements']/button[last()]
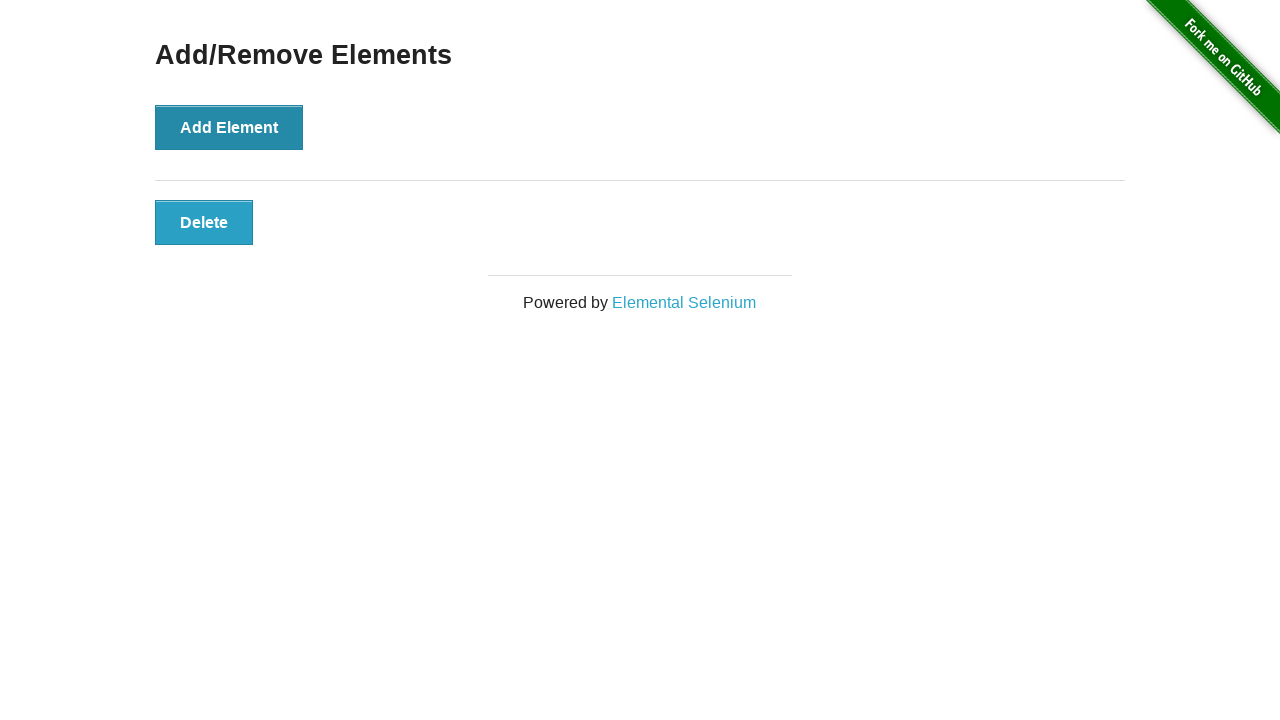

Verified only 1 delete button remains after deletion
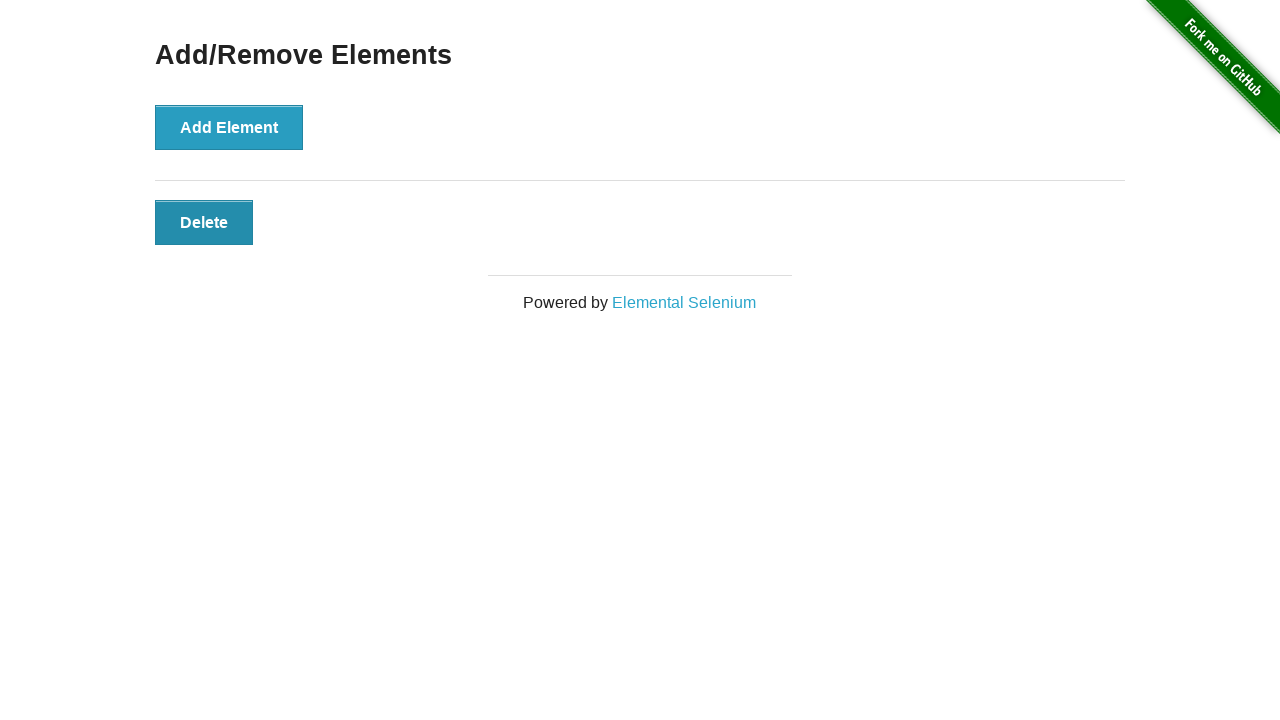

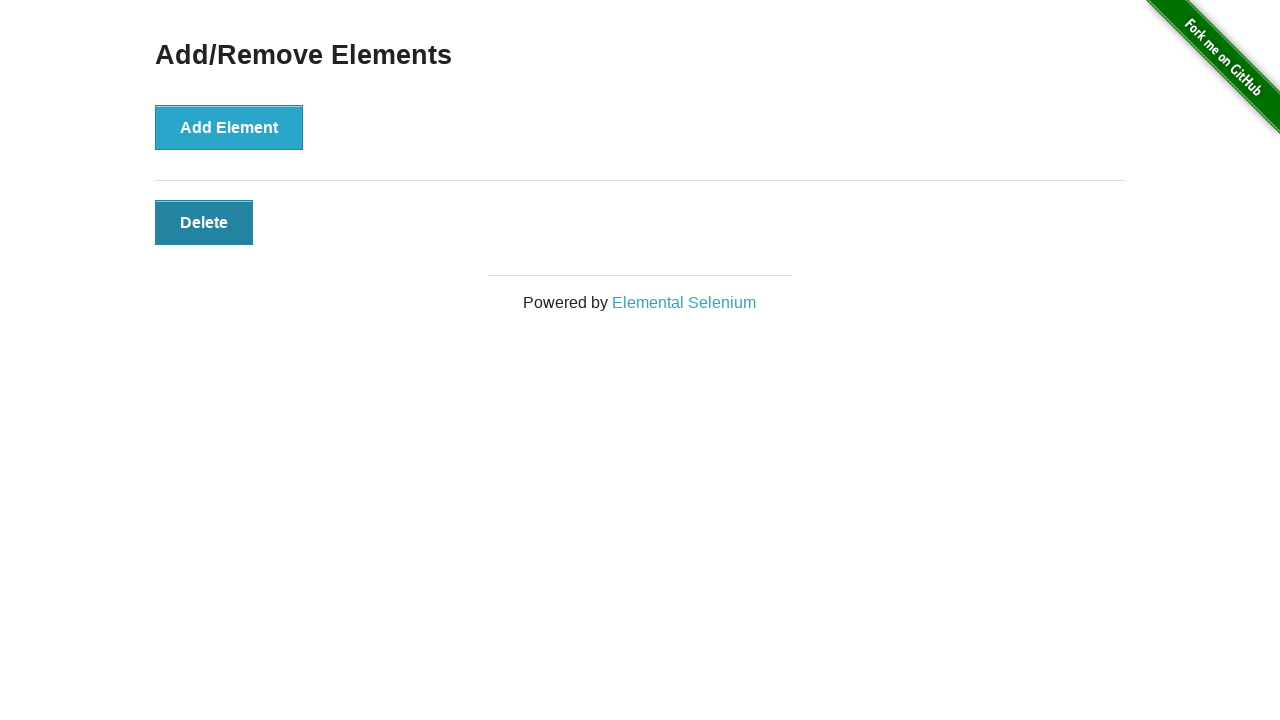